Tests pressing the SPACE key on an input element and verifies that the page correctly displays "You entered: SPACE"

Starting URL: http://the-internet.herokuapp.com/key_presses

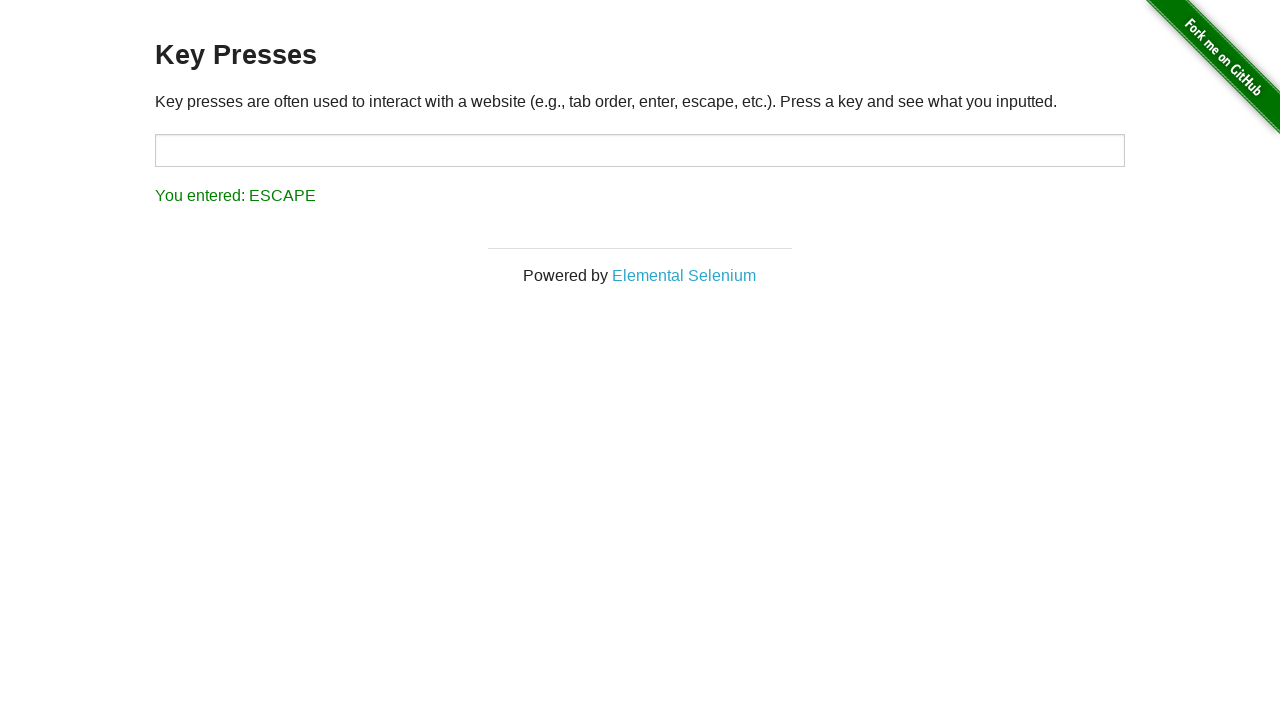

Pressed SPACE key on target input element on #target
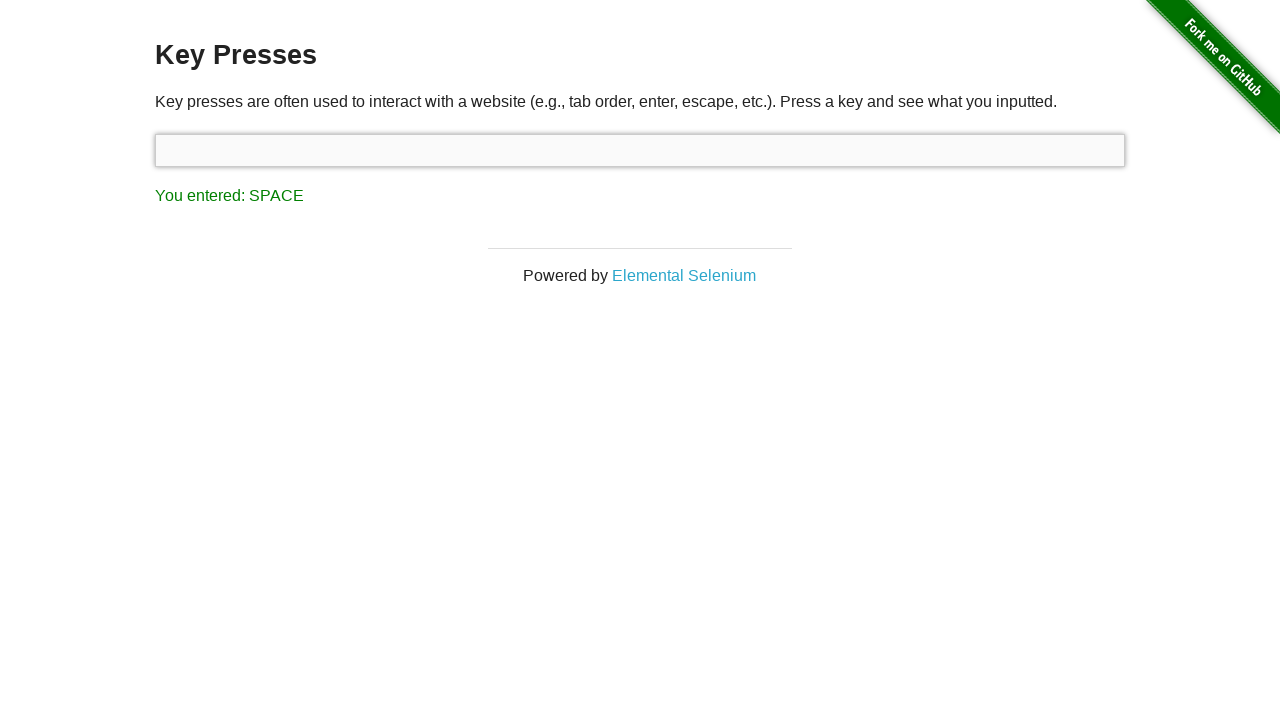

Result element loaded after pressing SPACE
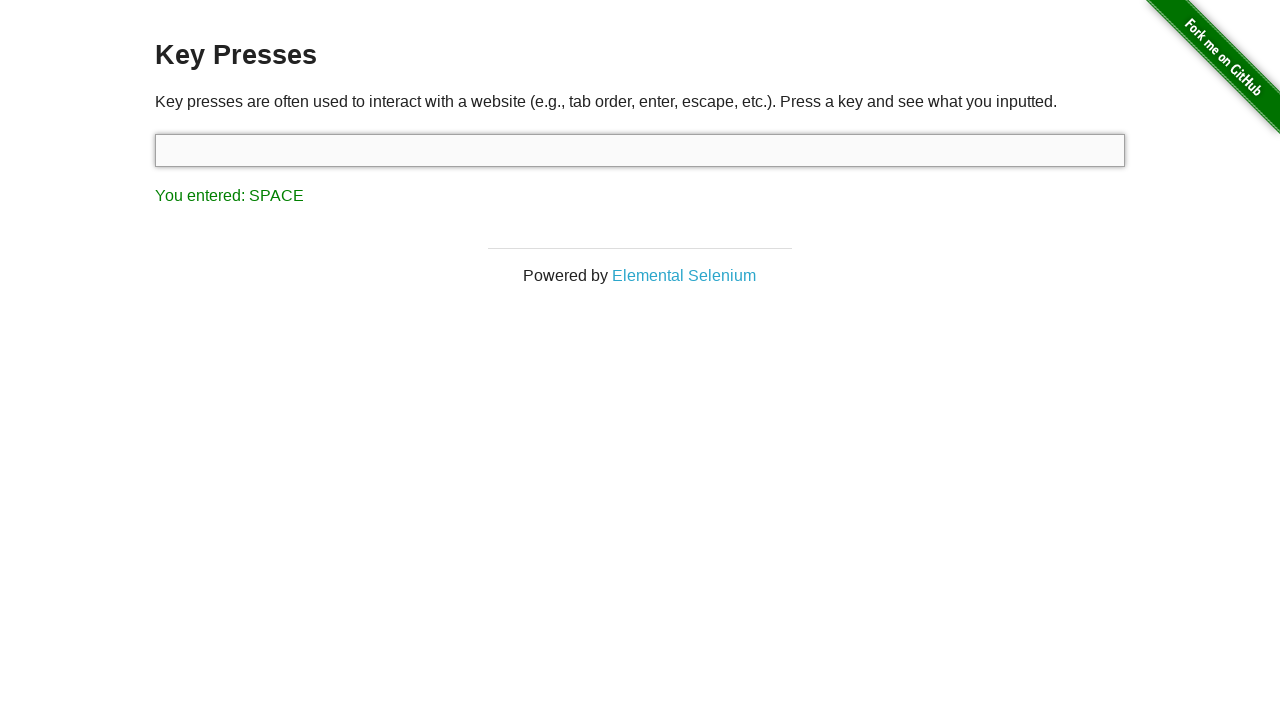

Retrieved result text content
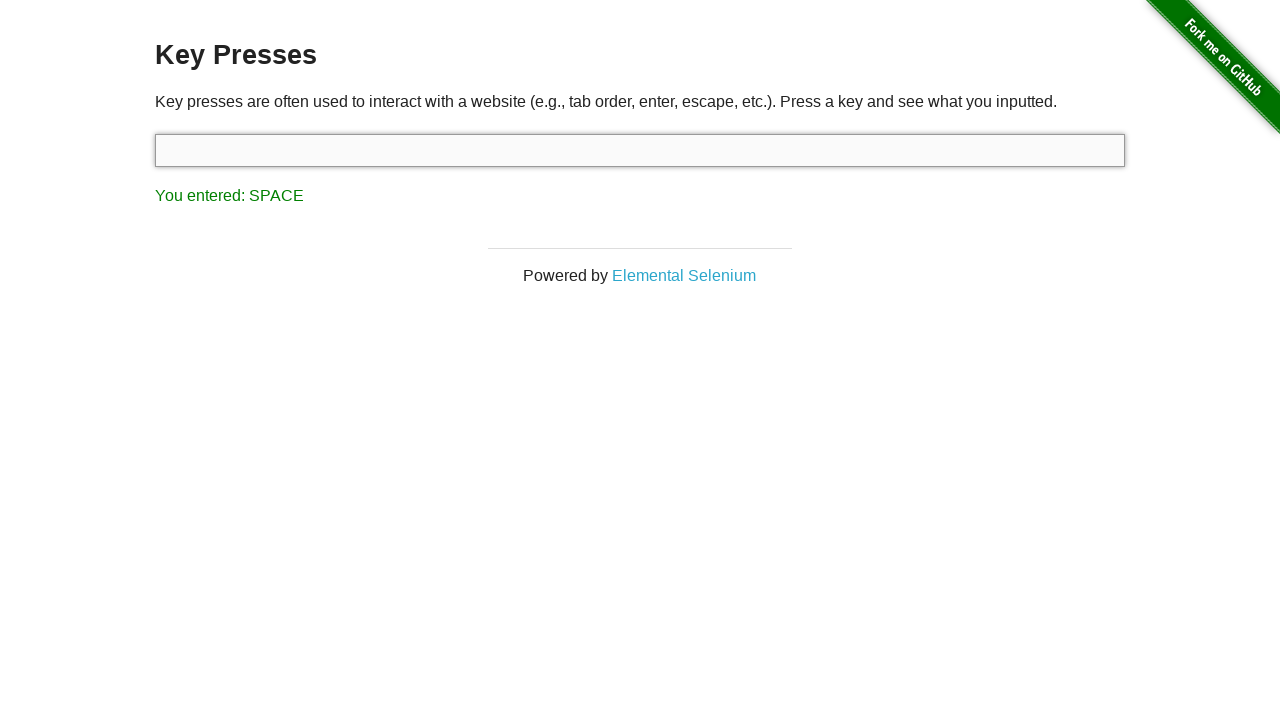

Verified that page displays 'You entered: SPACE'
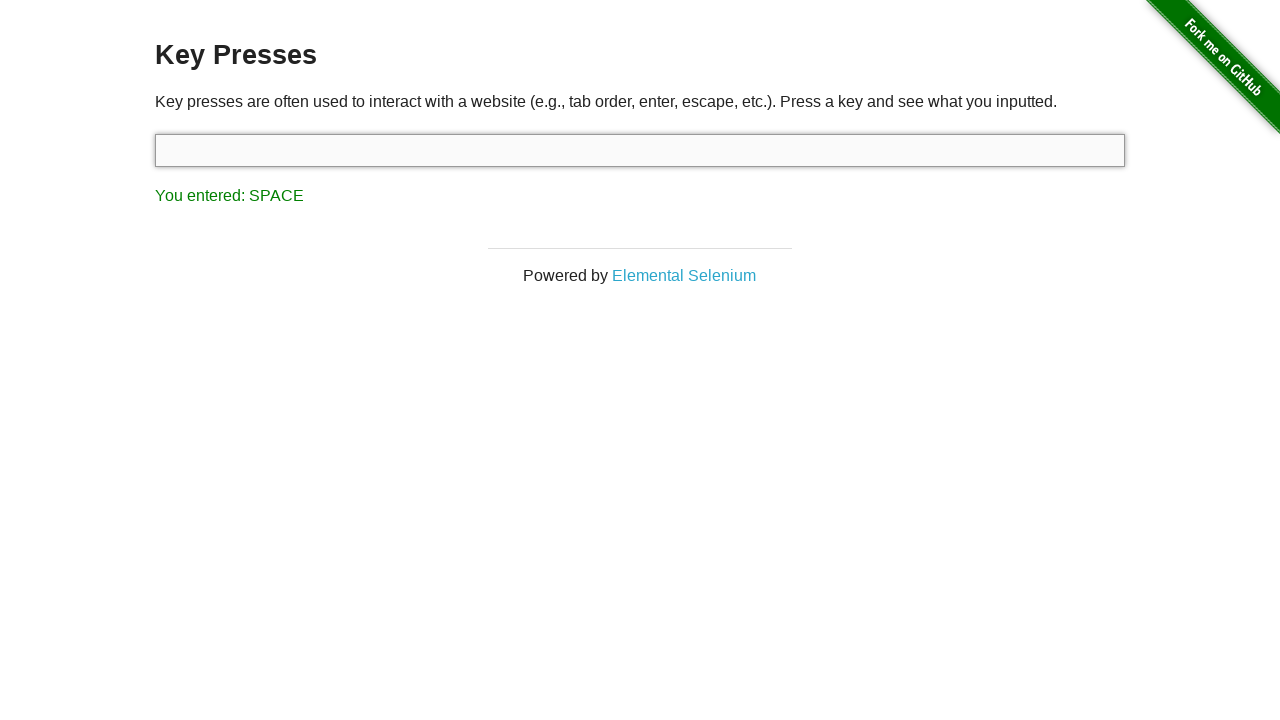

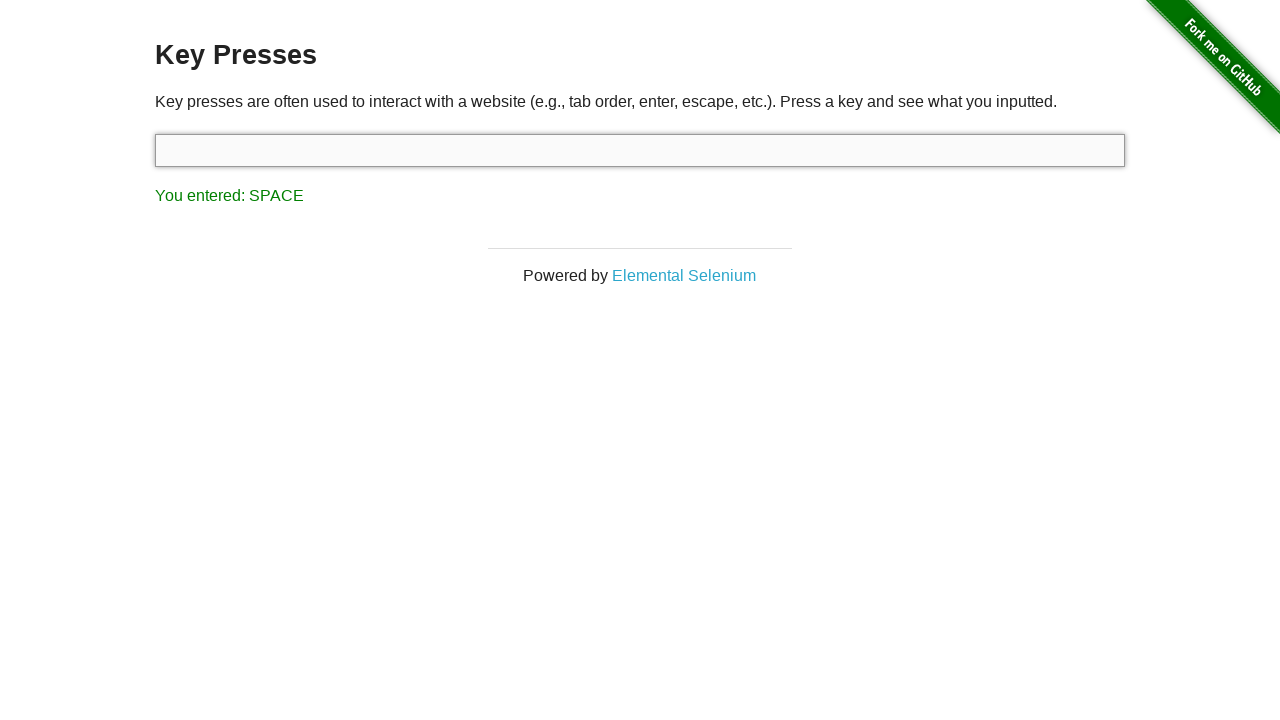